Tests autocomplete functionality by typing "Apple" and selecting "Applescript" from suggestions

Starting URL: https://jqueryui.com/autocomplete/

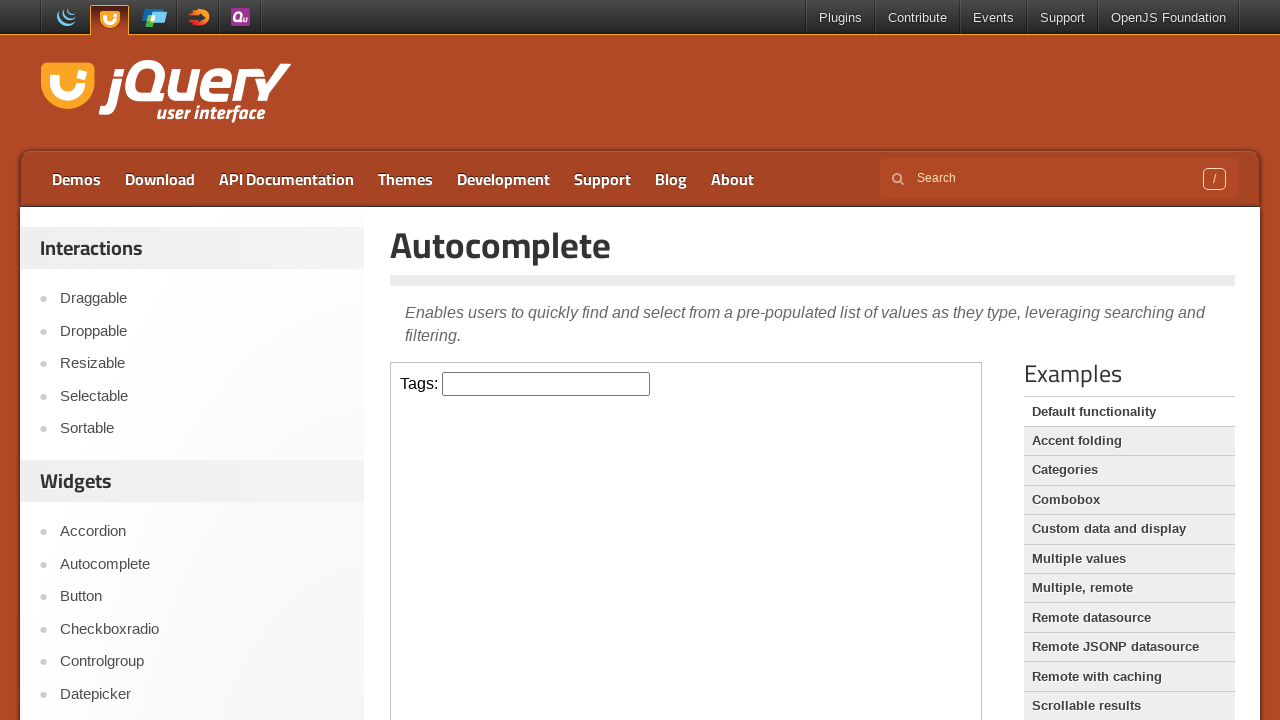

Typed 'Apple' in the autocomplete input field on iframe >> nth=0 >> internal:control=enter-frame >> input#tags
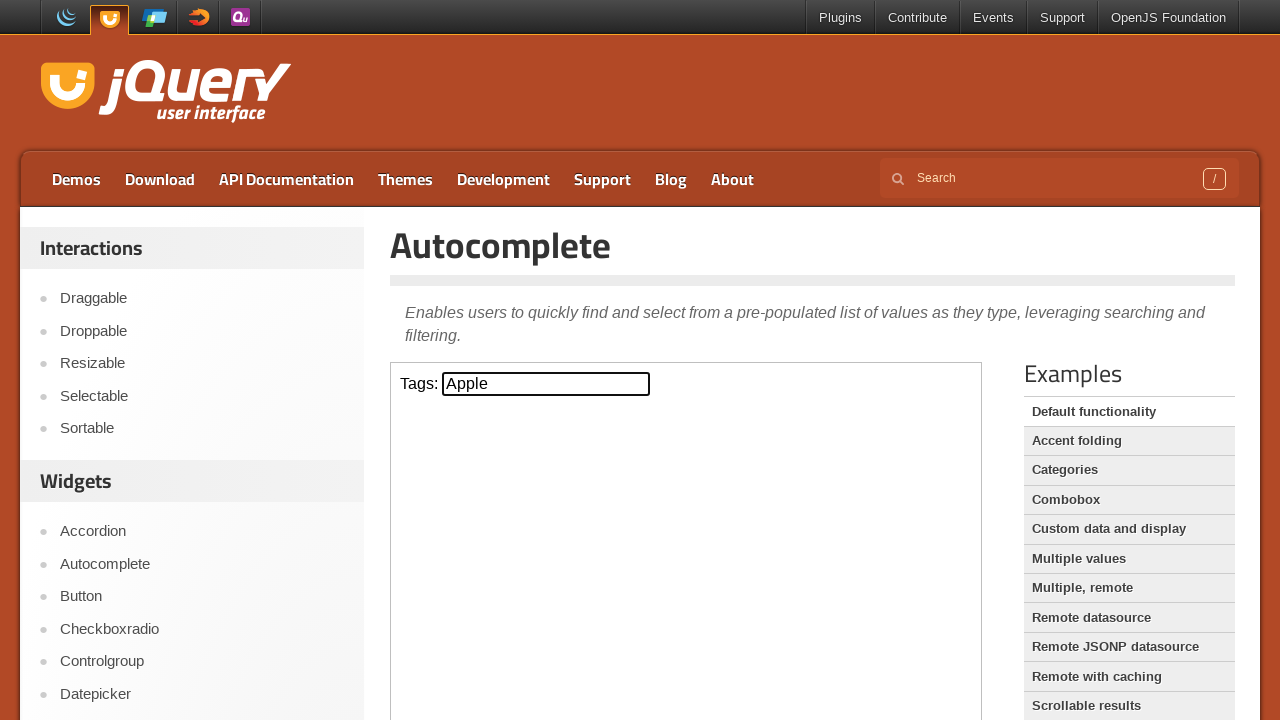

Clicked on 'Applescript' suggestion from autocomplete dropdown at (546, 13) on iframe >> nth=0 >> internal:control=enter-frame >> #ui-id-1
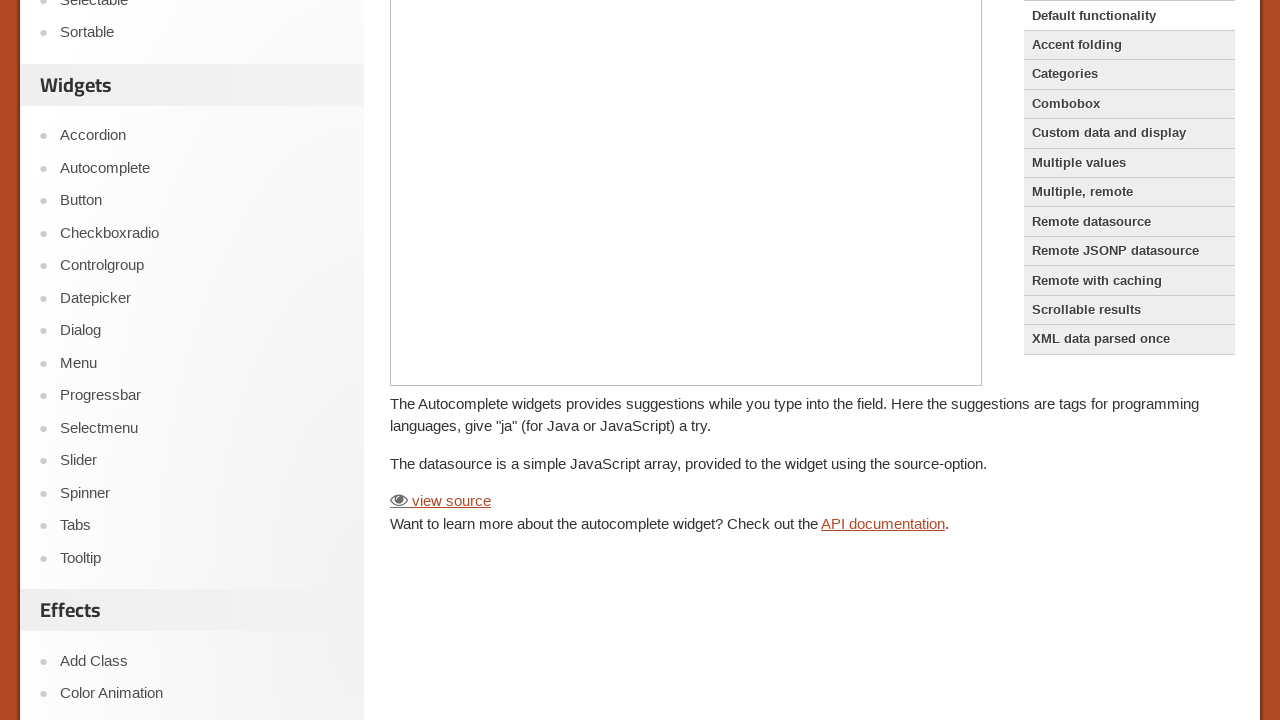

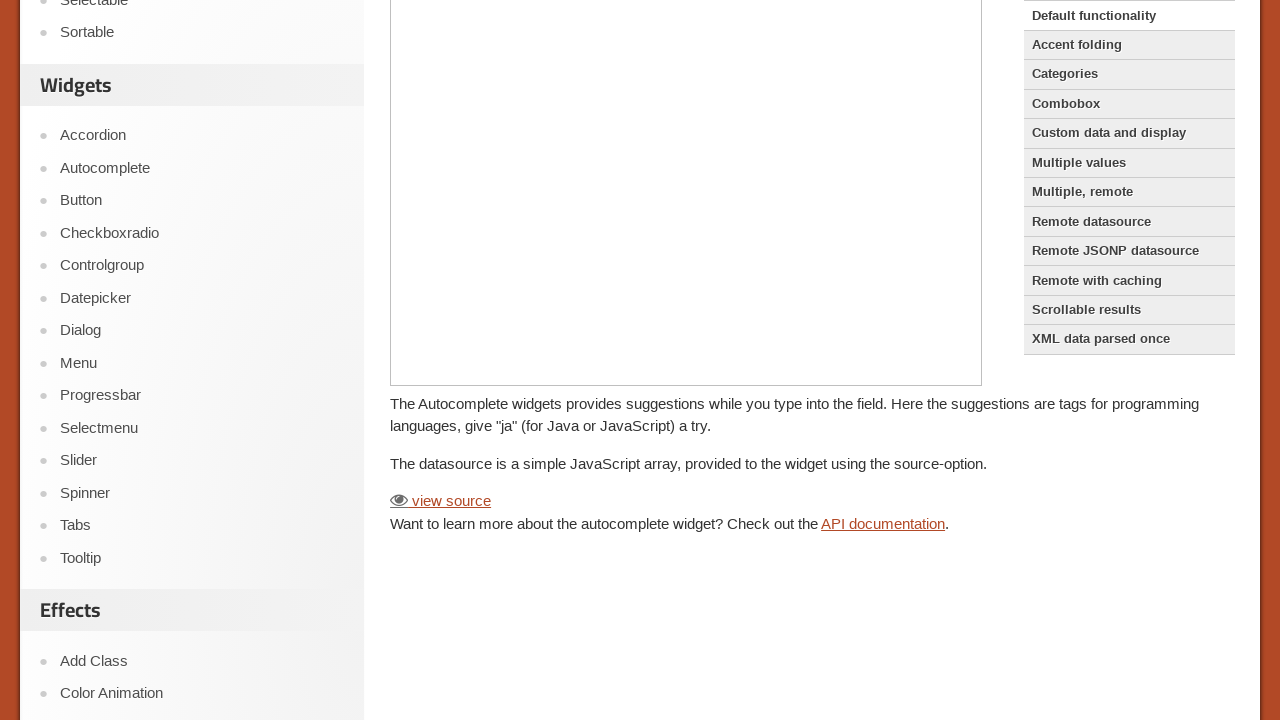